Tests basic browser navigation by visiting a university website and maximizing the browser window.

Starting URL: https://srtmun.ac.in/en/

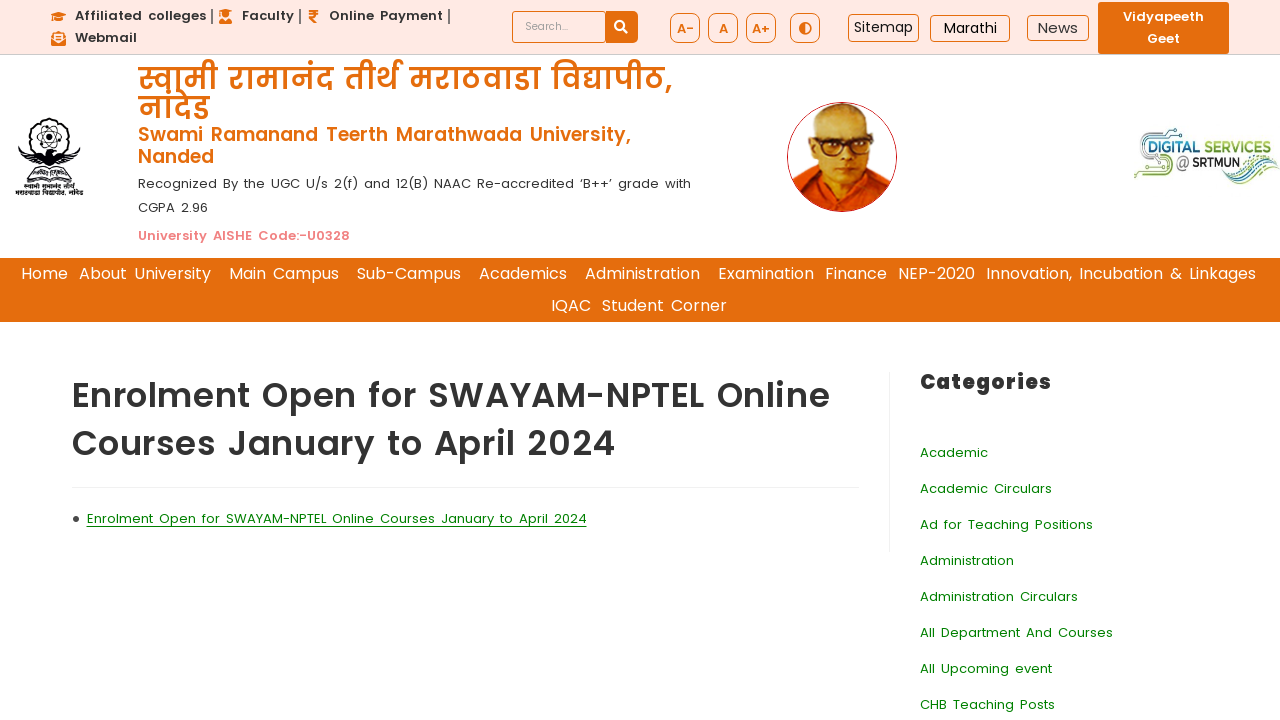

Set browser viewport to 1920x1080 to maximize window
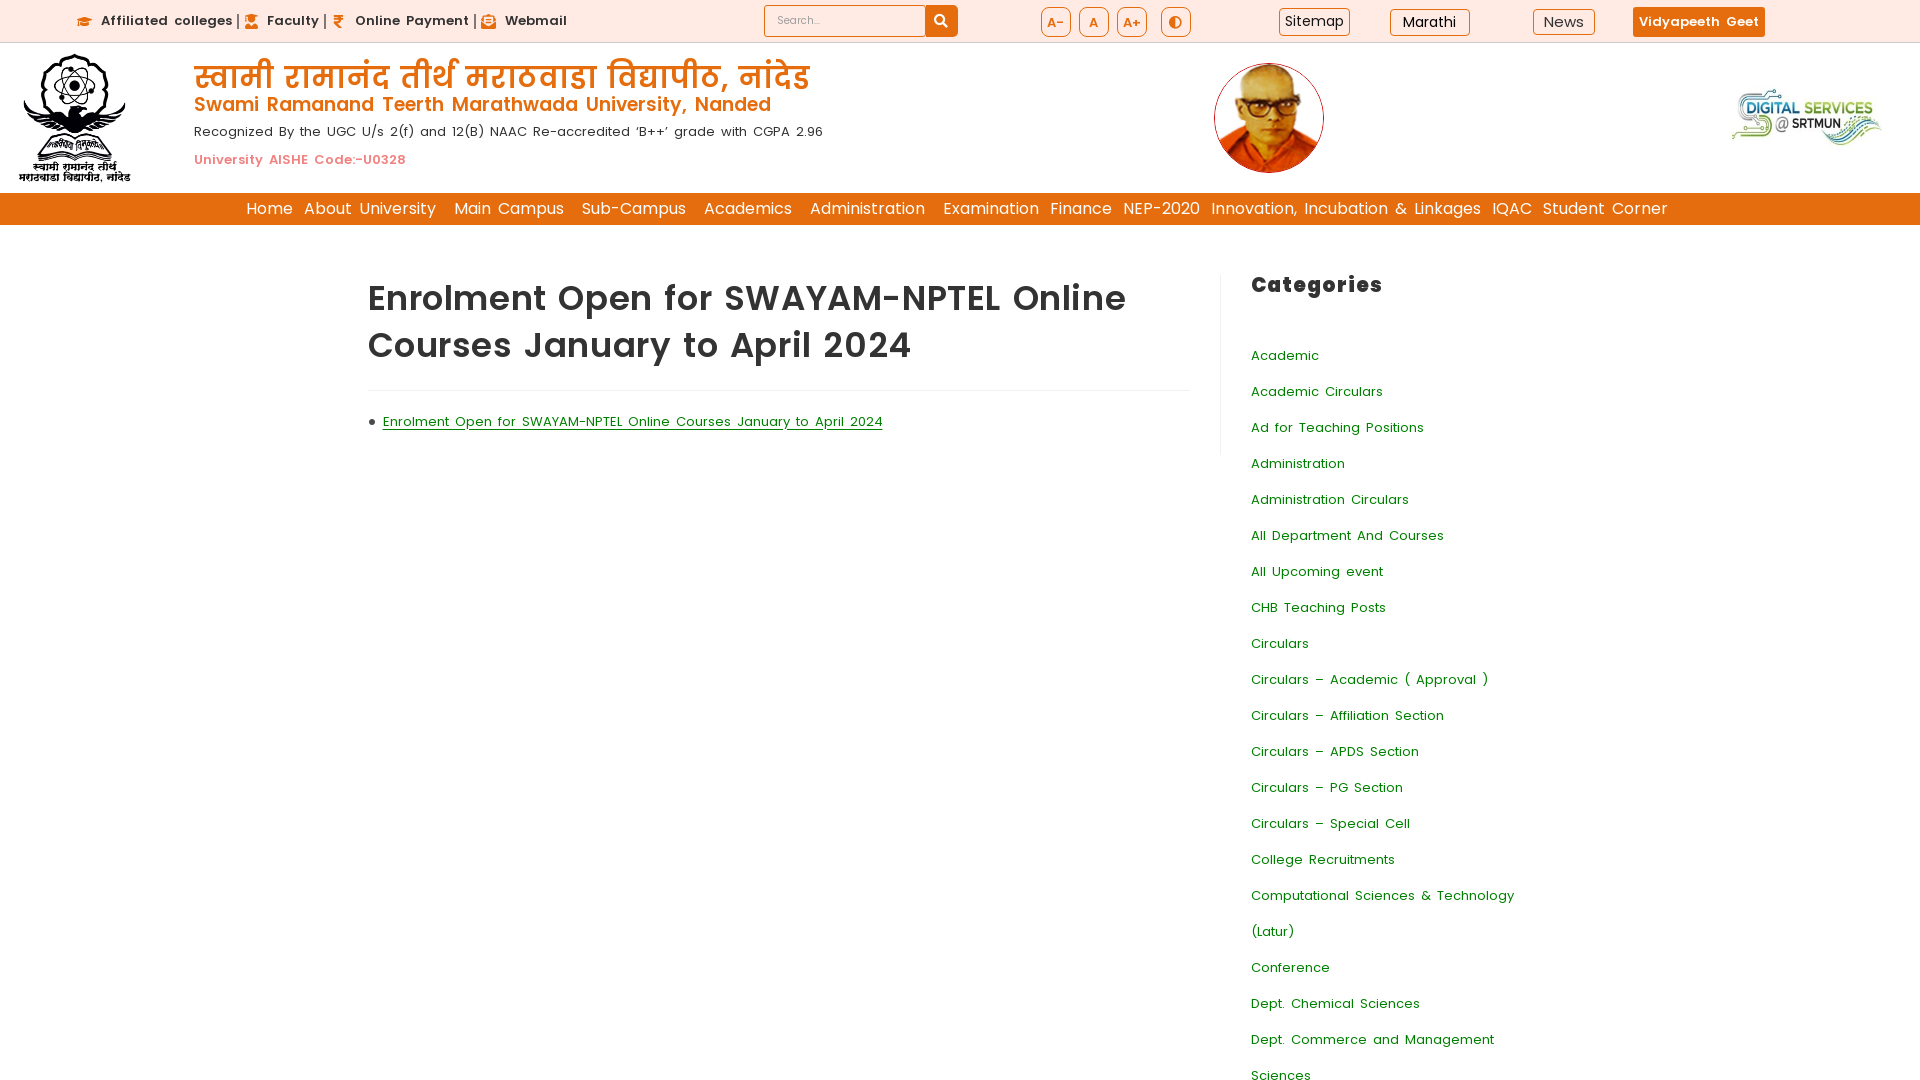

Waited for SRTMUN website to fully load
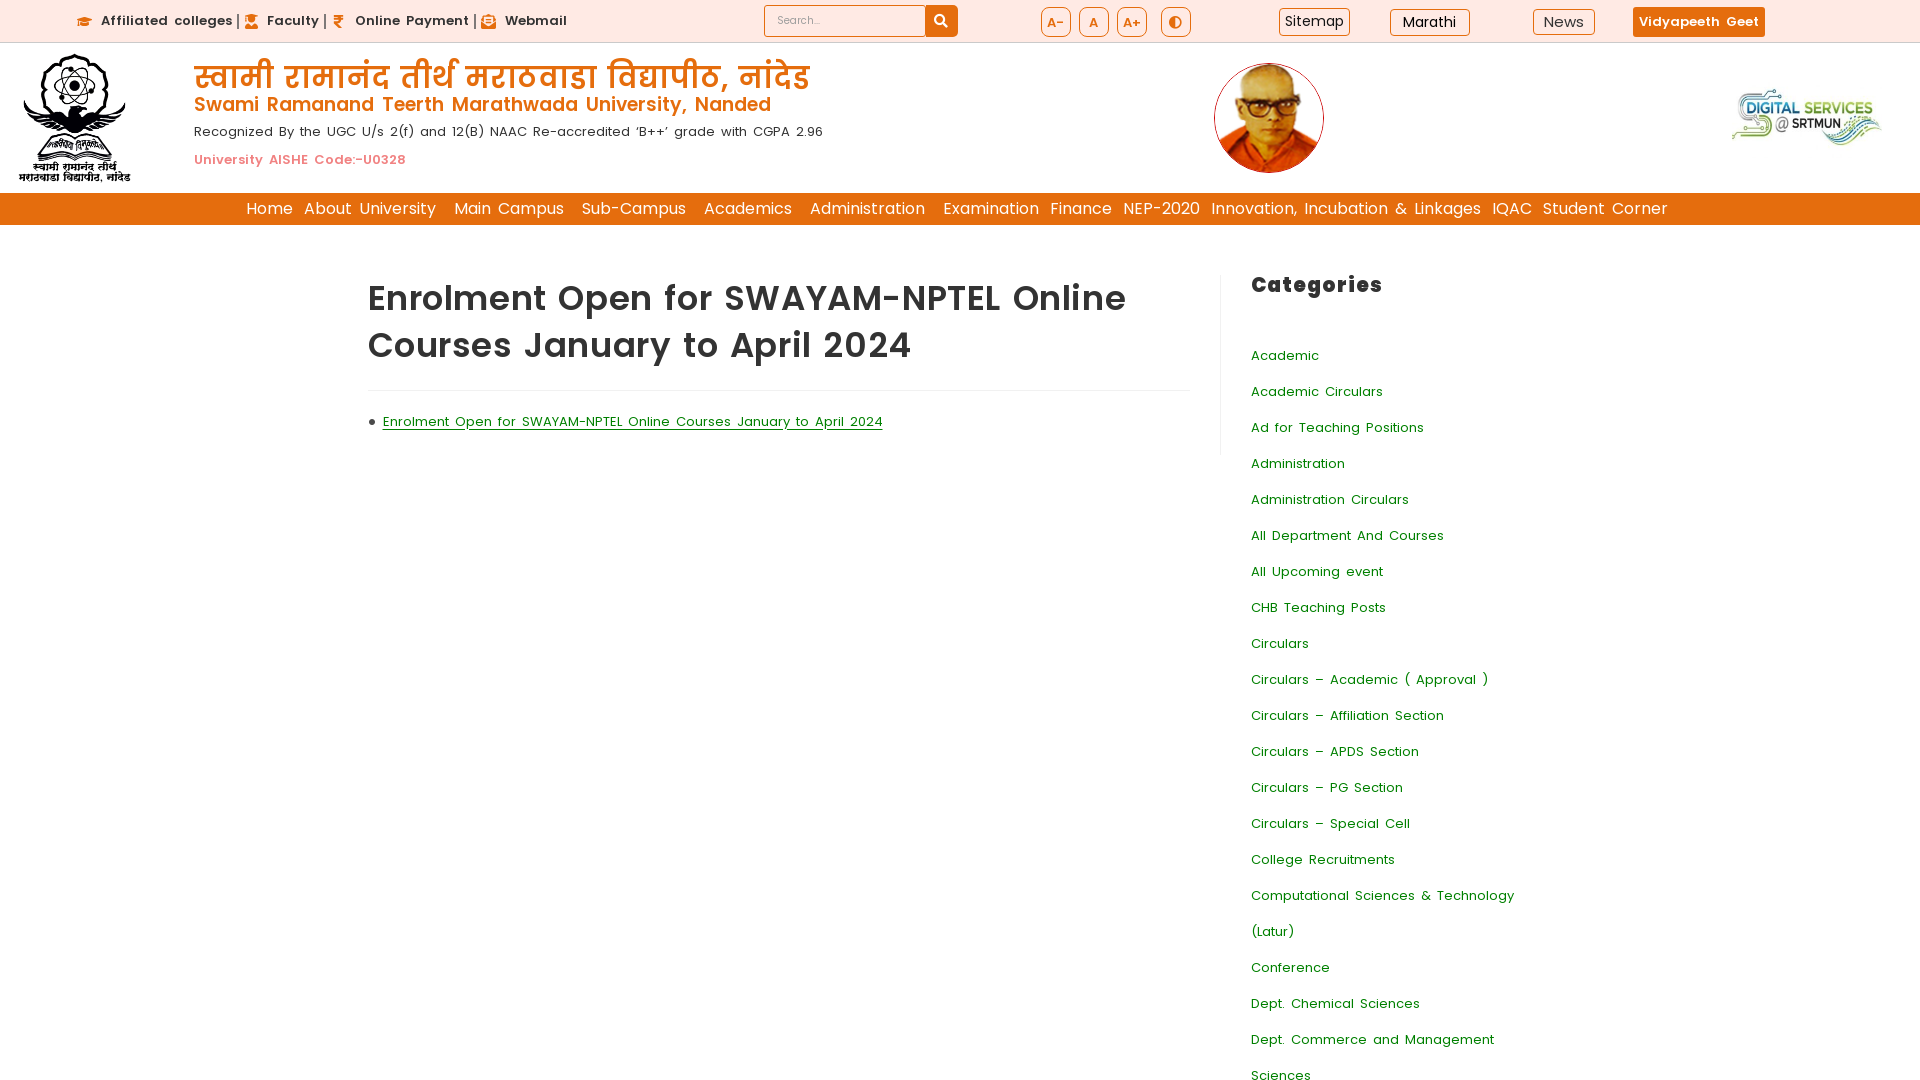

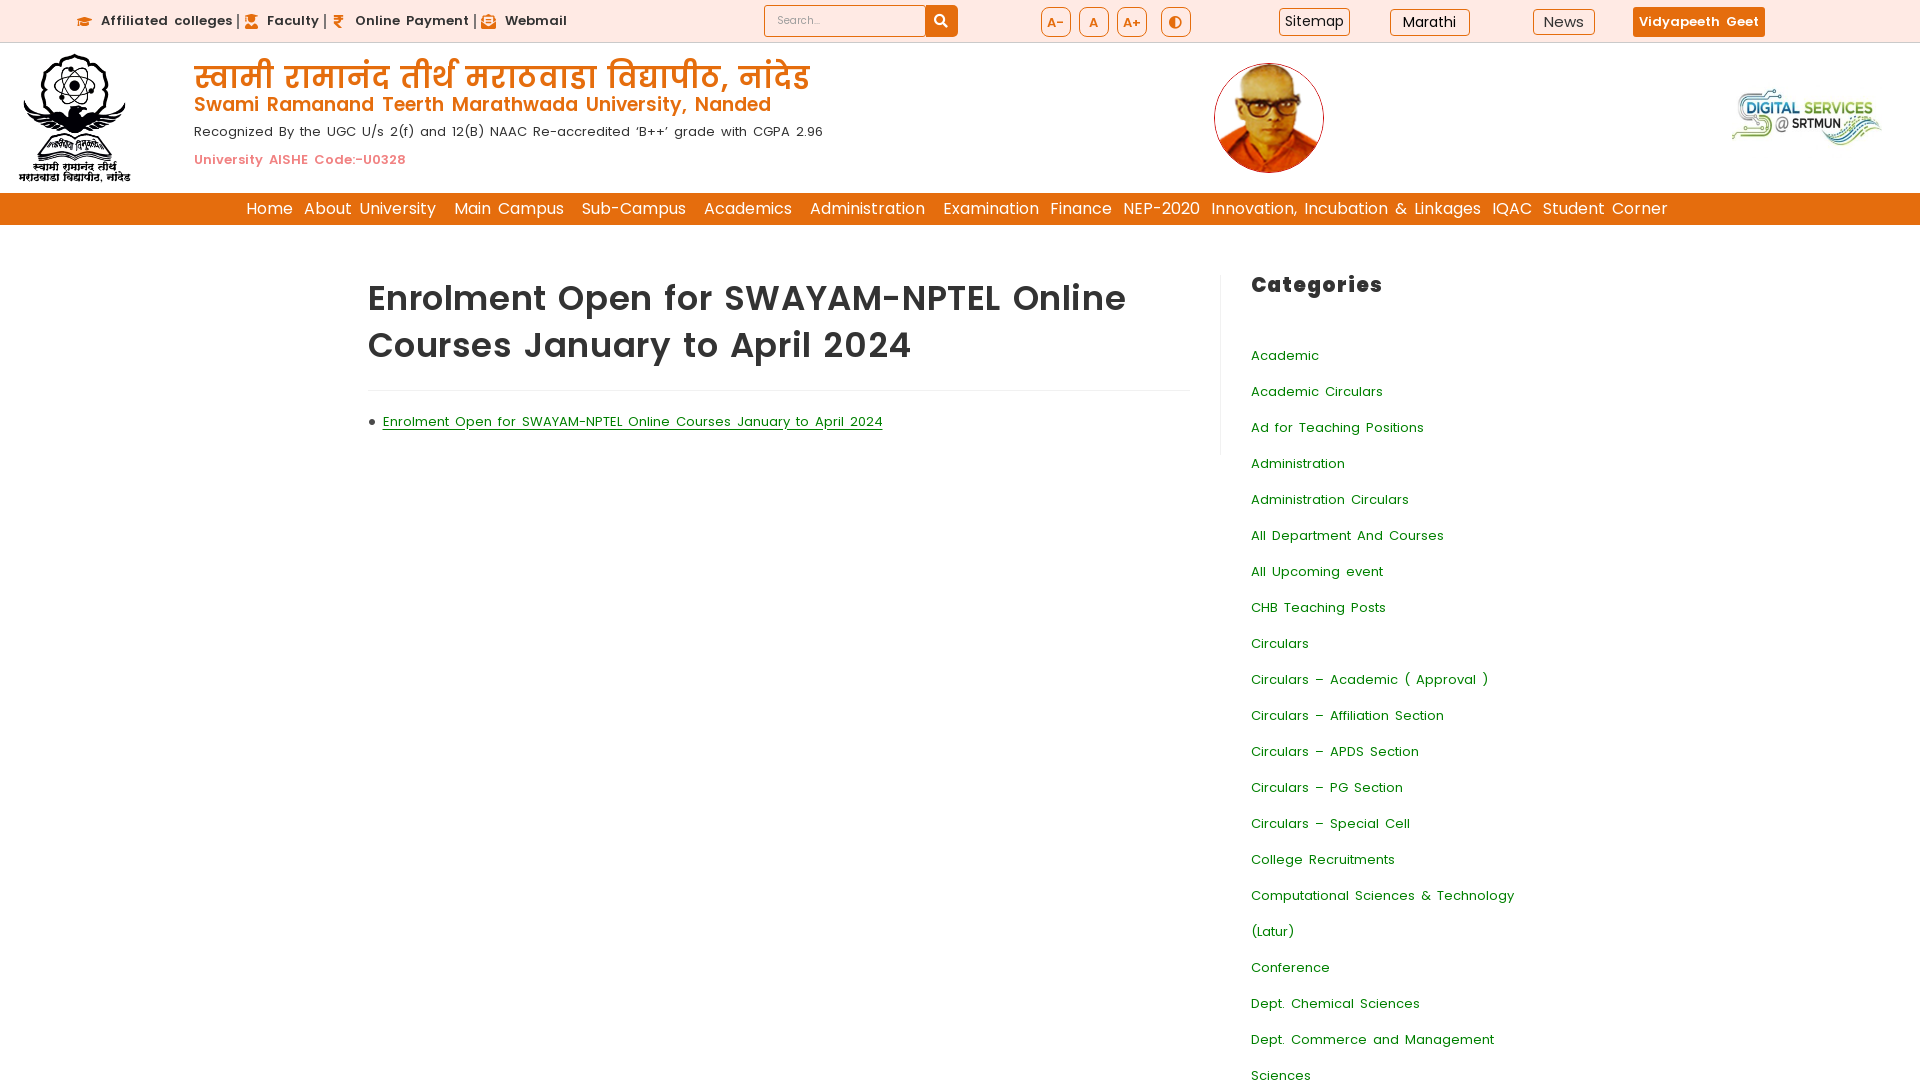